Tests an explicit wait scenario where the script waits for a price to change to 100, clicks a book button, calculates a mathematical result based on an input value, fills in the answer, and submits the form.

Starting URL: http://suninjuly.github.io/explicit_wait2.html

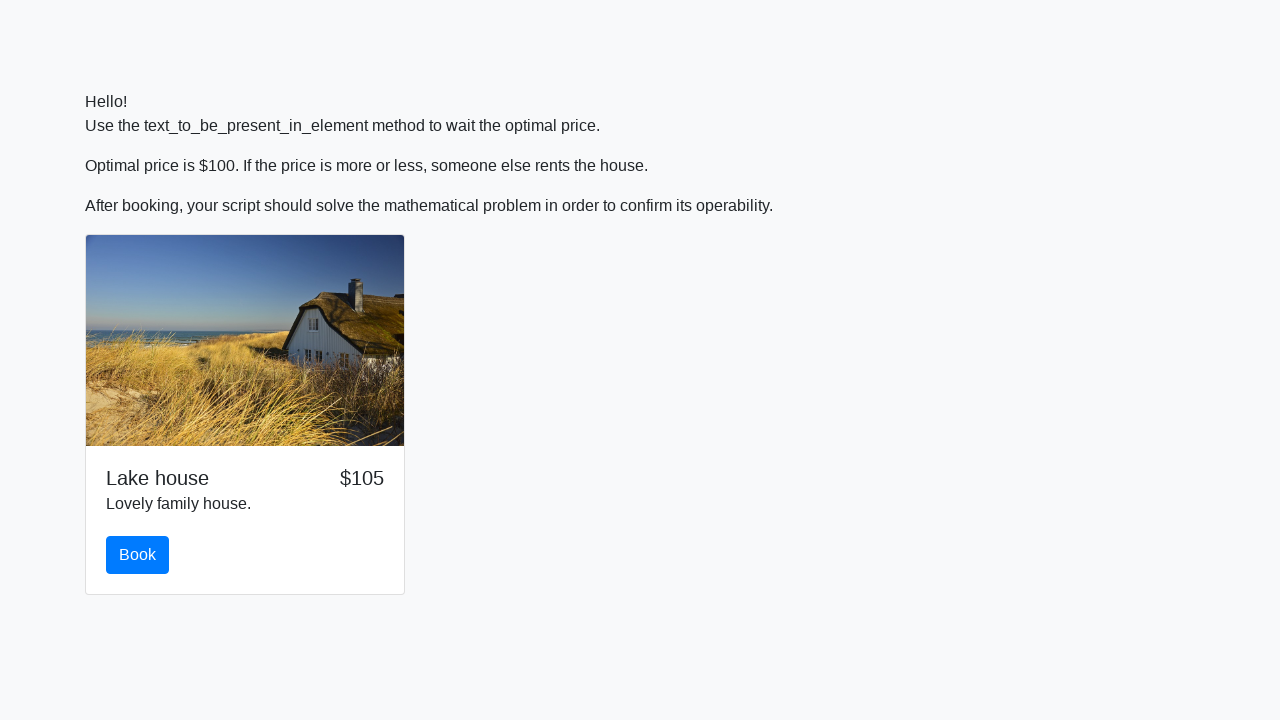

Waited for price element to display '100'
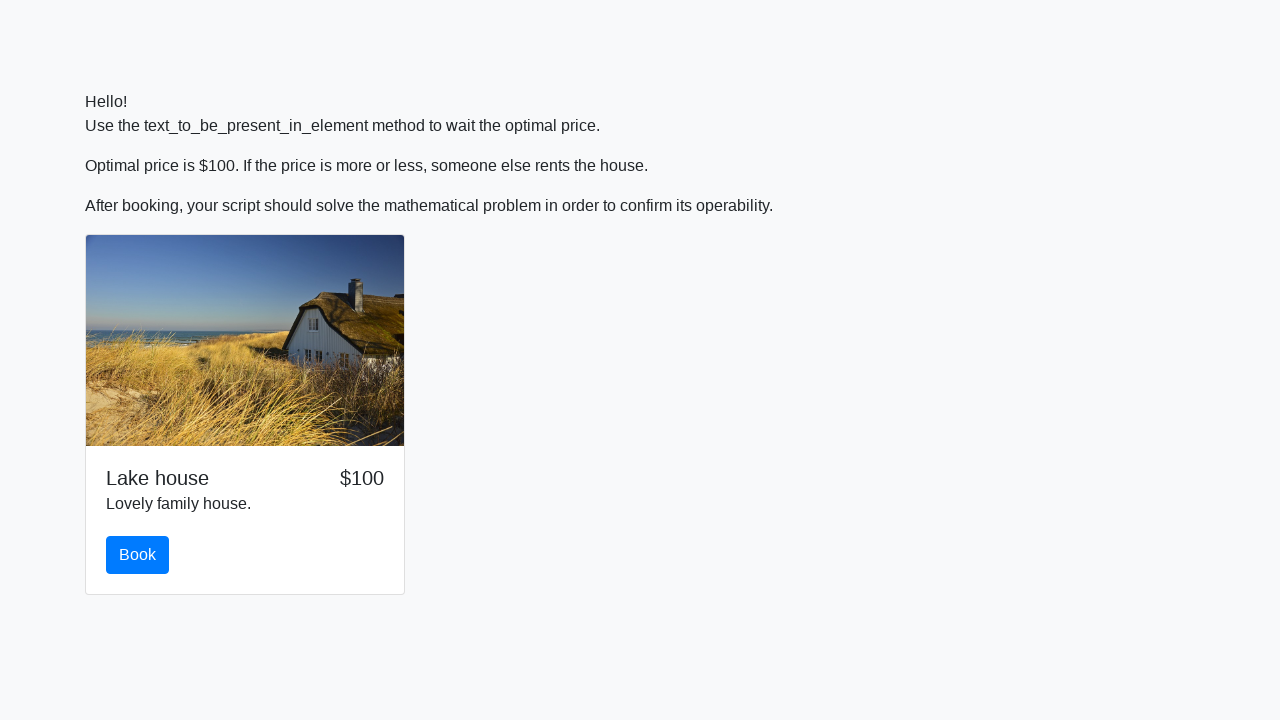

Clicked the book button at (138, 555) on #book
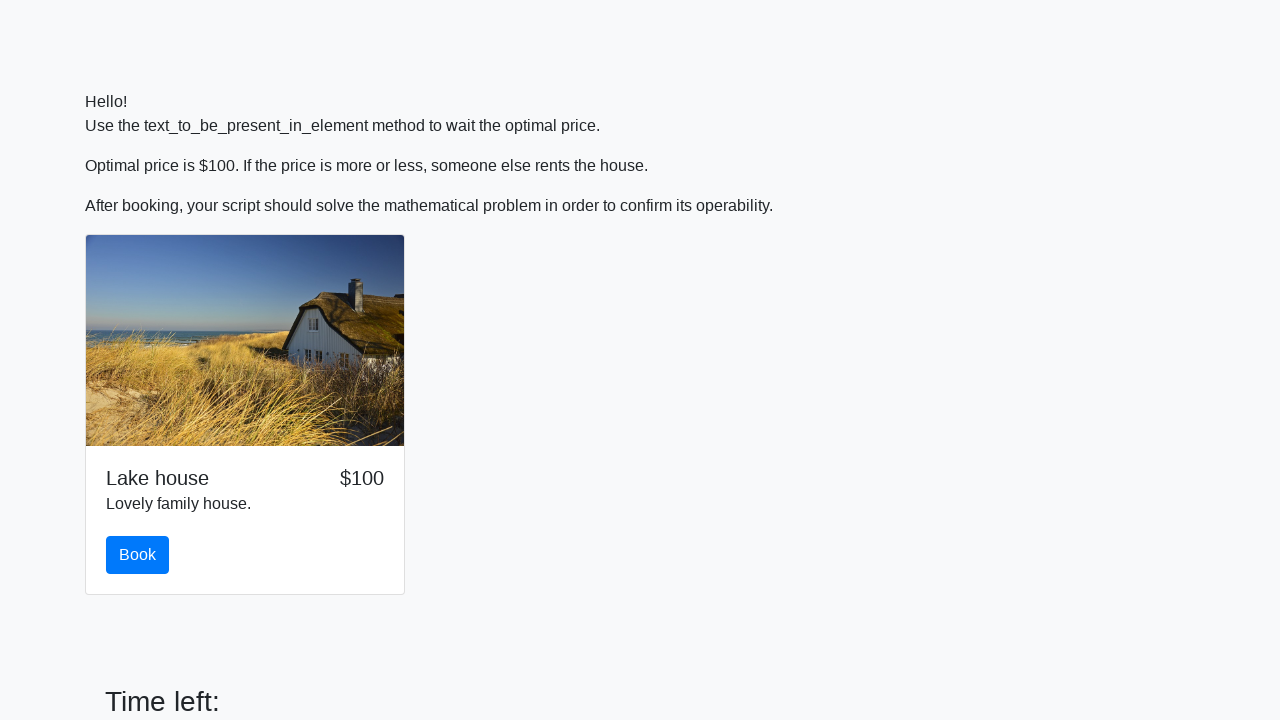

Retrieved input value from page: 719
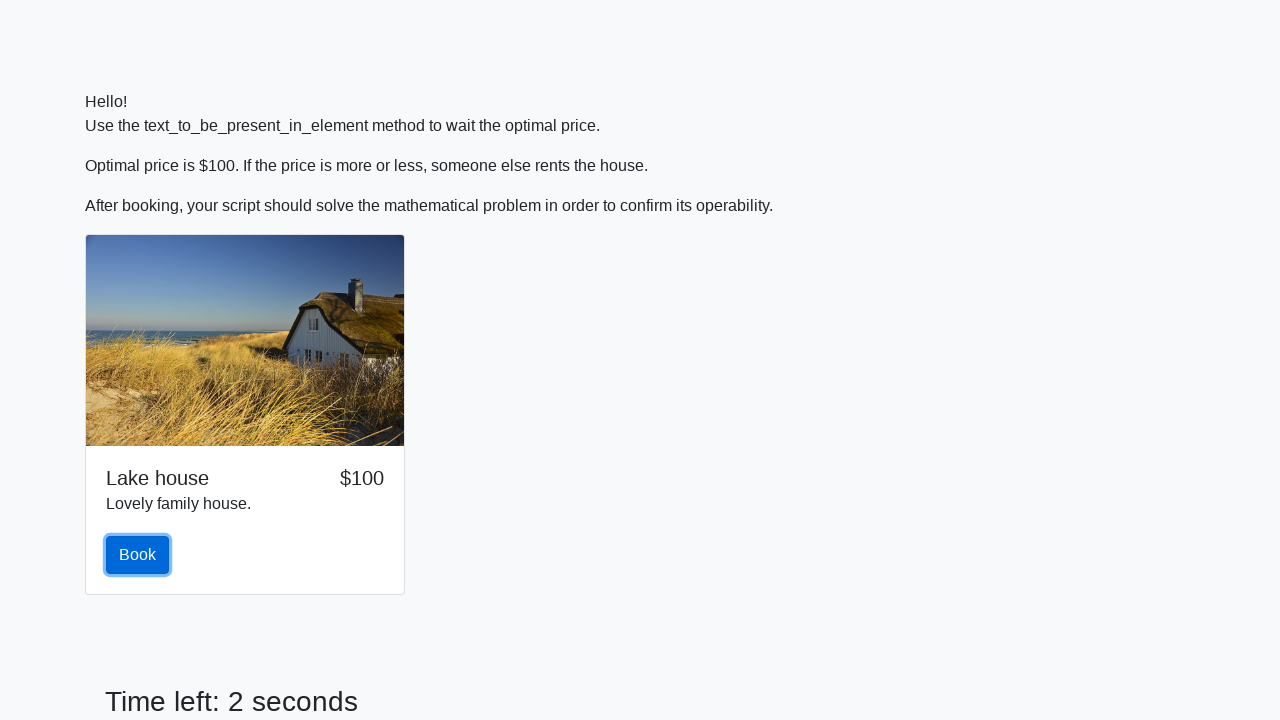

Calculated mathematical result: 1.5983289646369394
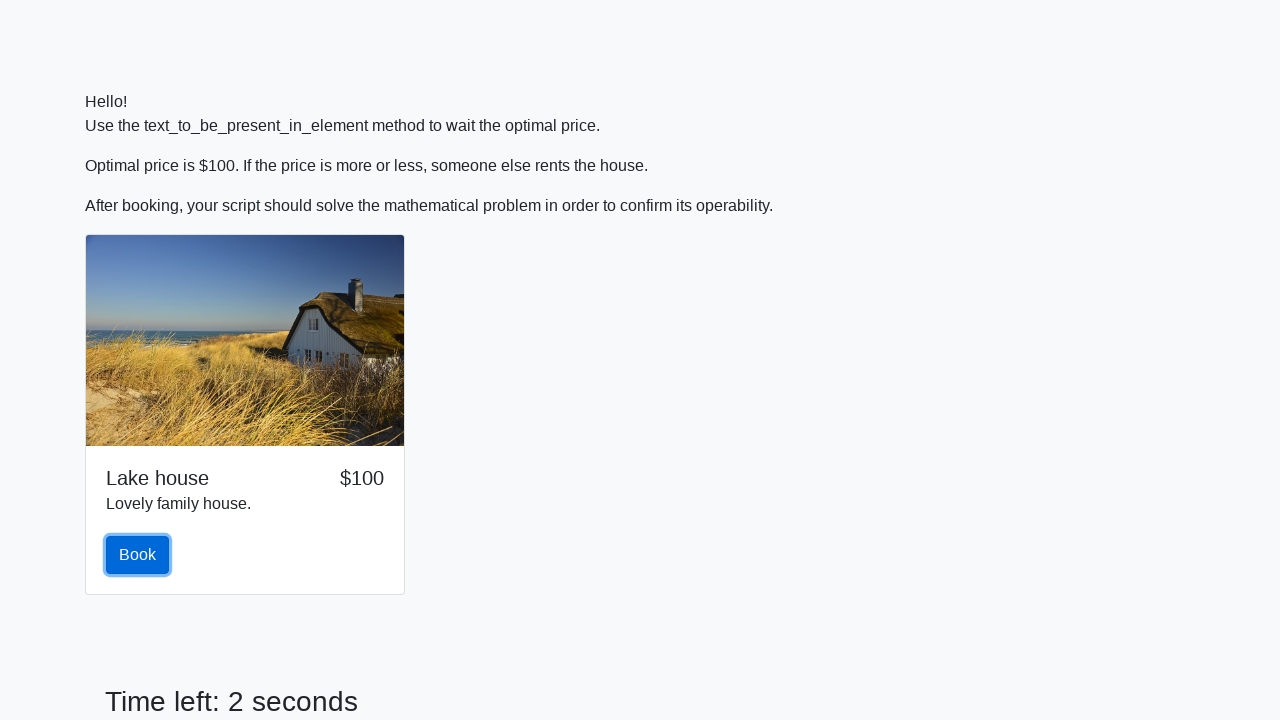

Filled answer field with calculated result on #answer
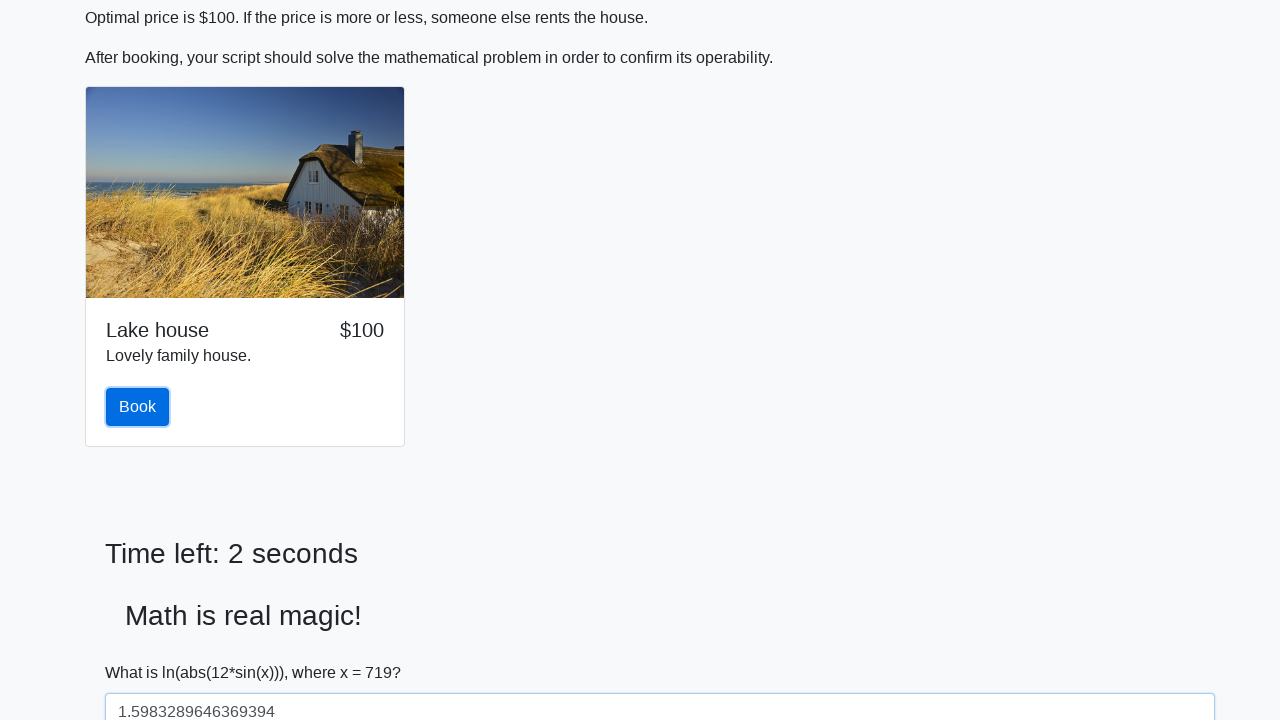

Clicked the solve/submit button at (143, 651) on #solve
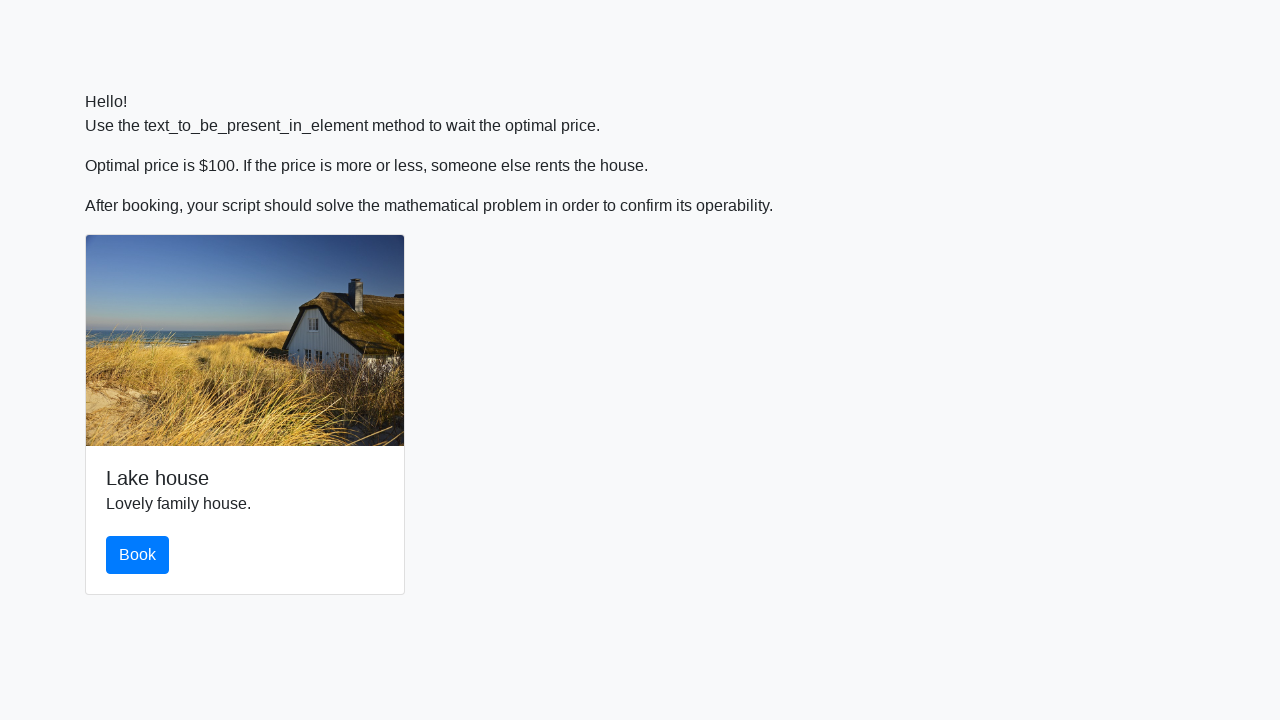

Waited 2 seconds for result to be processed
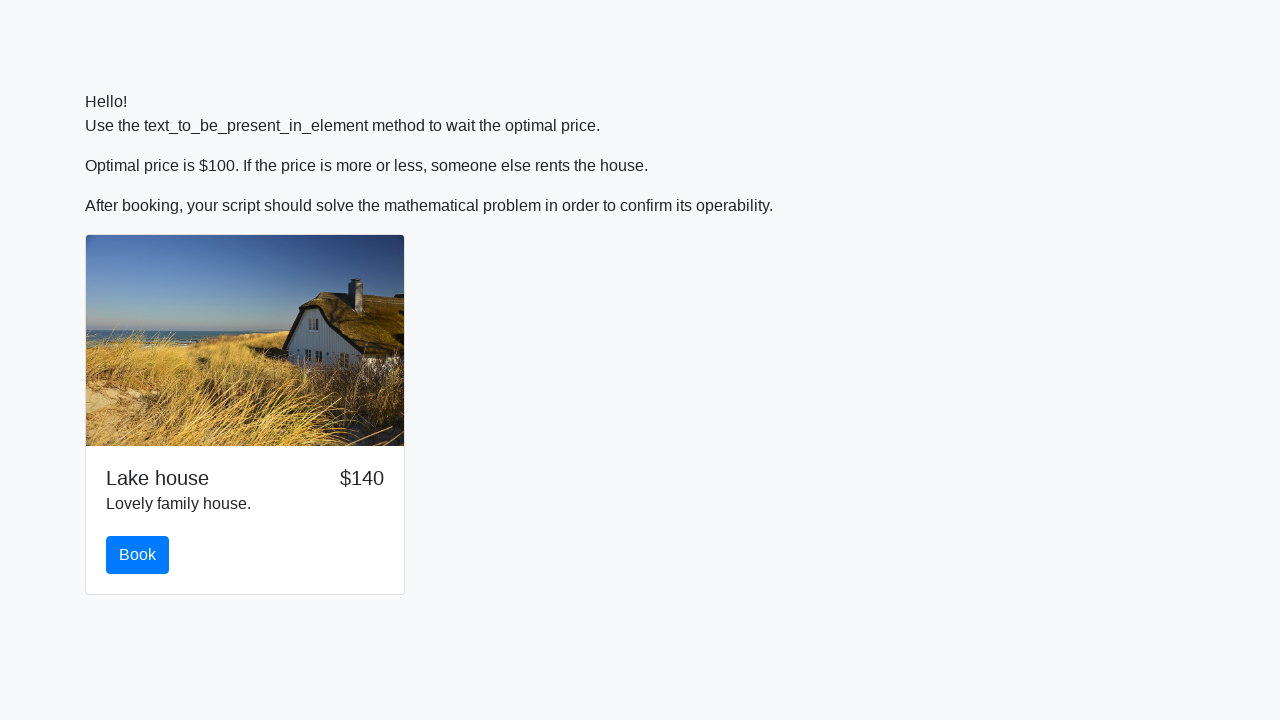

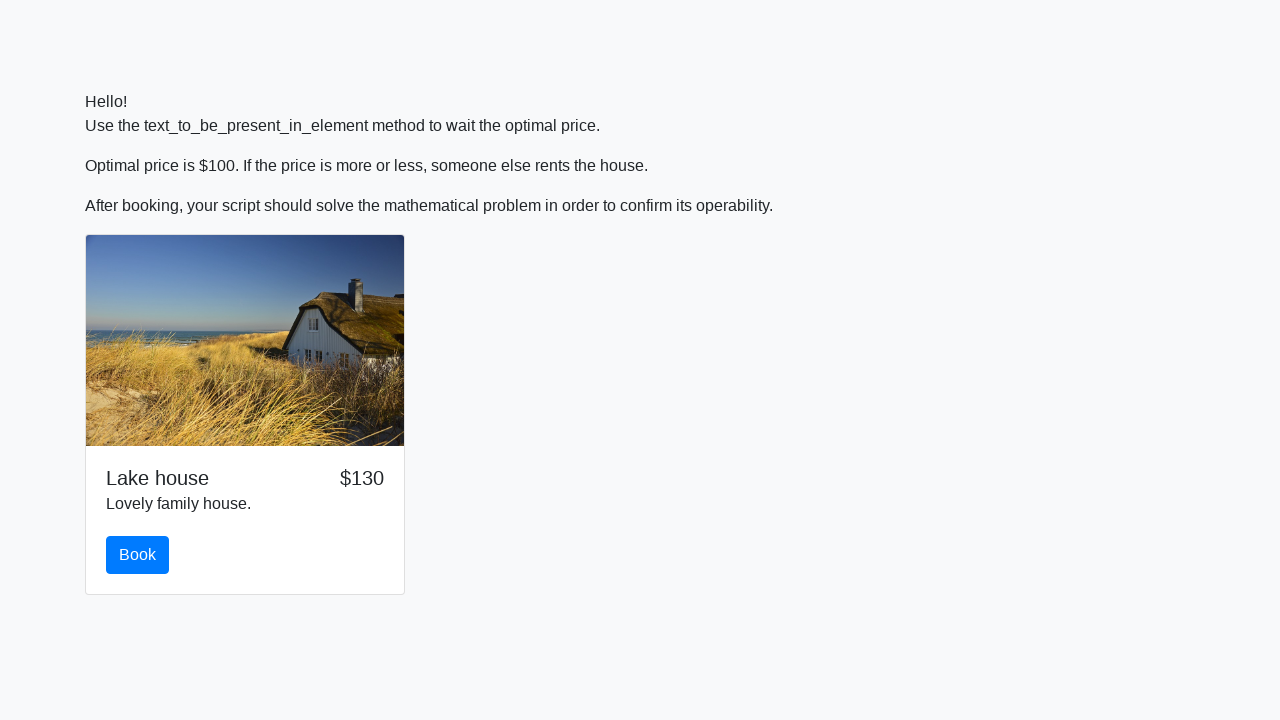